Tests the China Railway 12306 train booking form by filling in departure station, arrival station, and travel date fields

Starting URL: https://www.12306.cn/

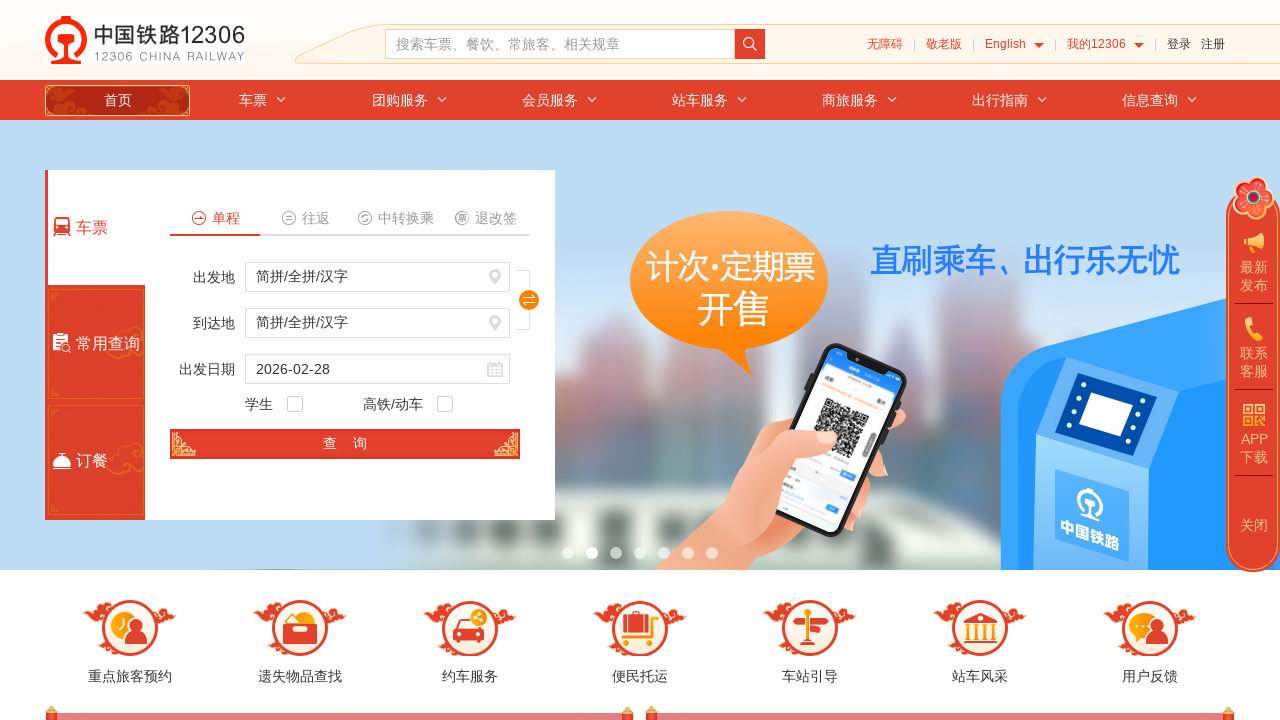

Filled departure station field with '苏州' (Suzhou) using JavaScript
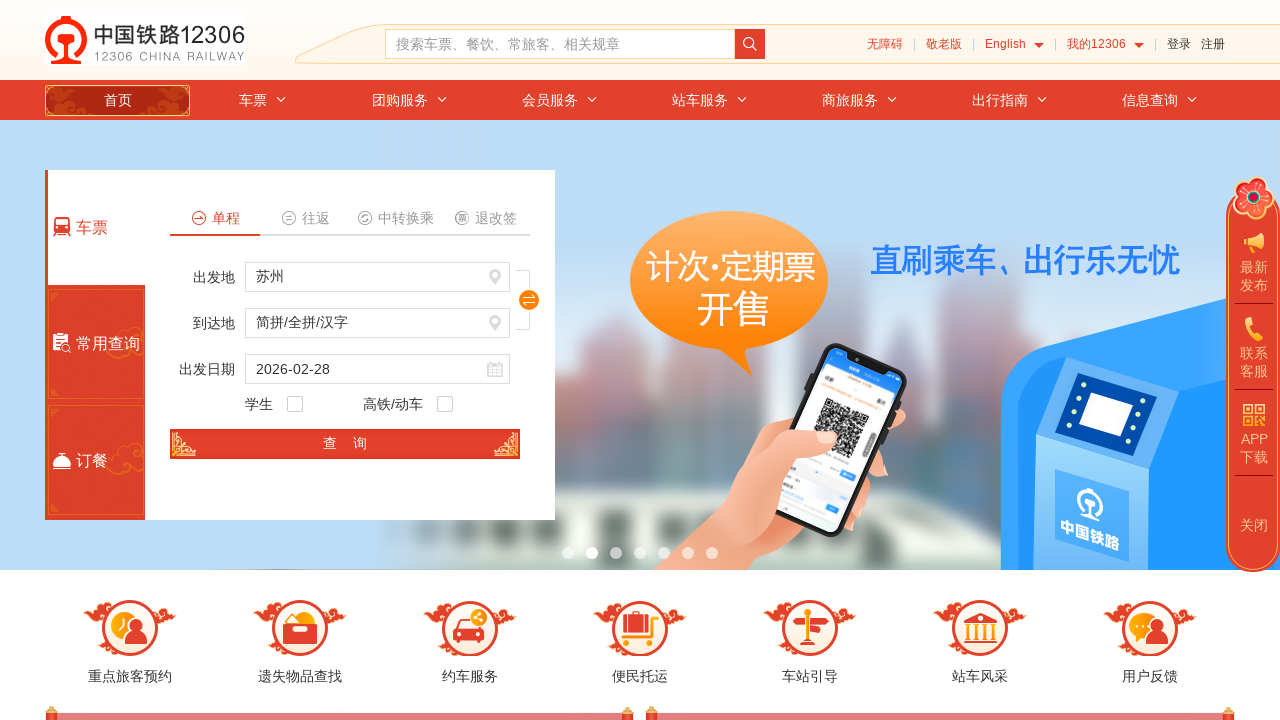

Filled arrival station field with '北京' (Beijing) using JavaScript
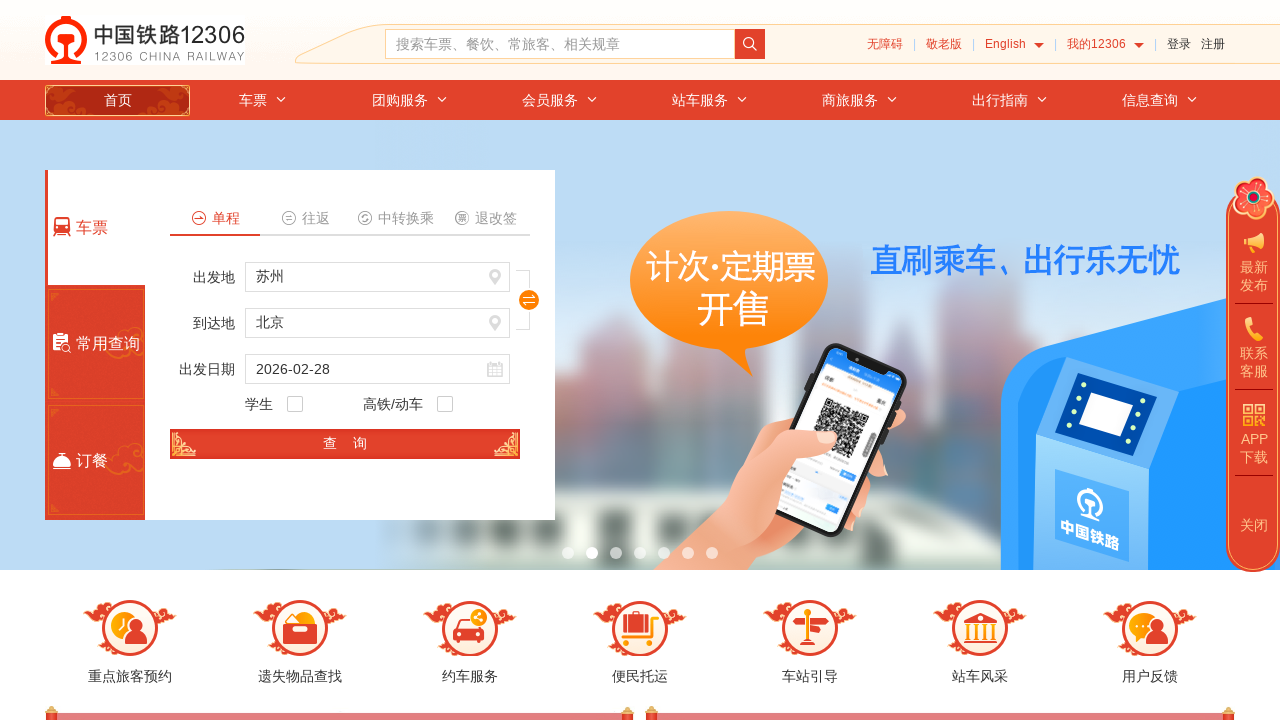

Unlocked and filled travel date field with '2025-03-15' using JavaScript
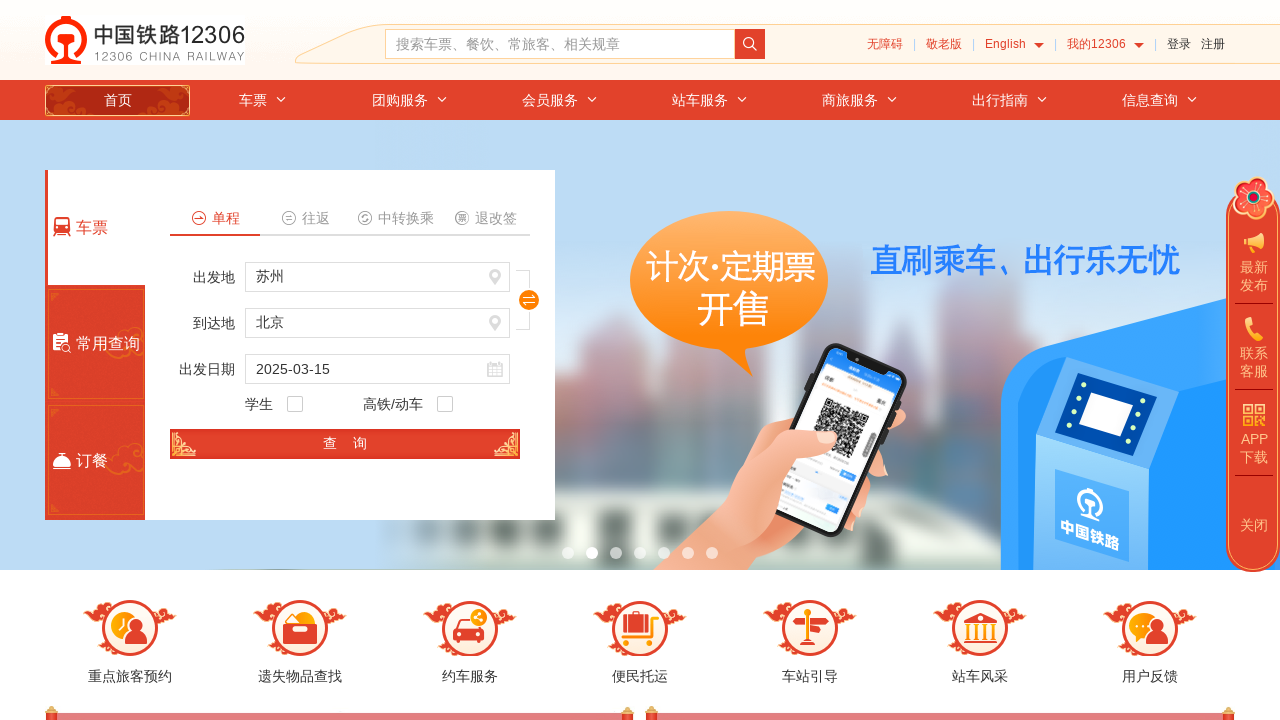

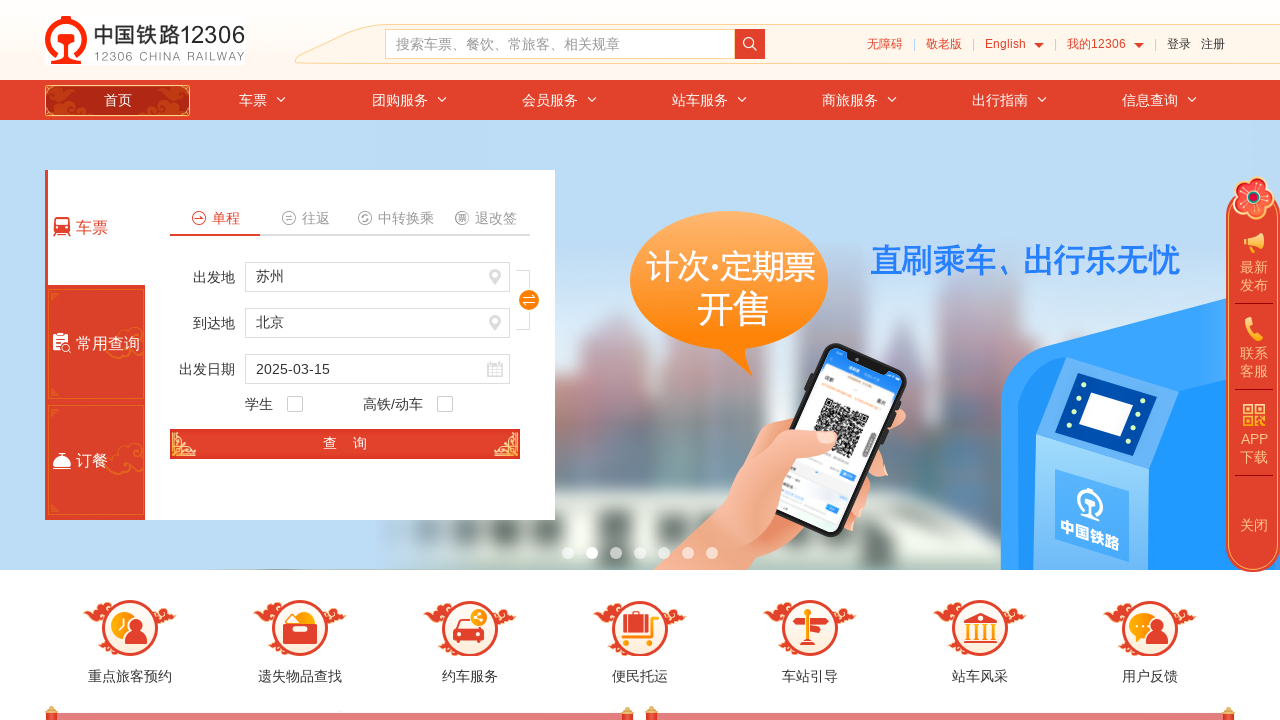